Tests JavaScript confirm alert by clicking the confirm button, accepting the alert, and verifying the result text

Starting URL: http://practice.cydeo.com/javascript_alerts

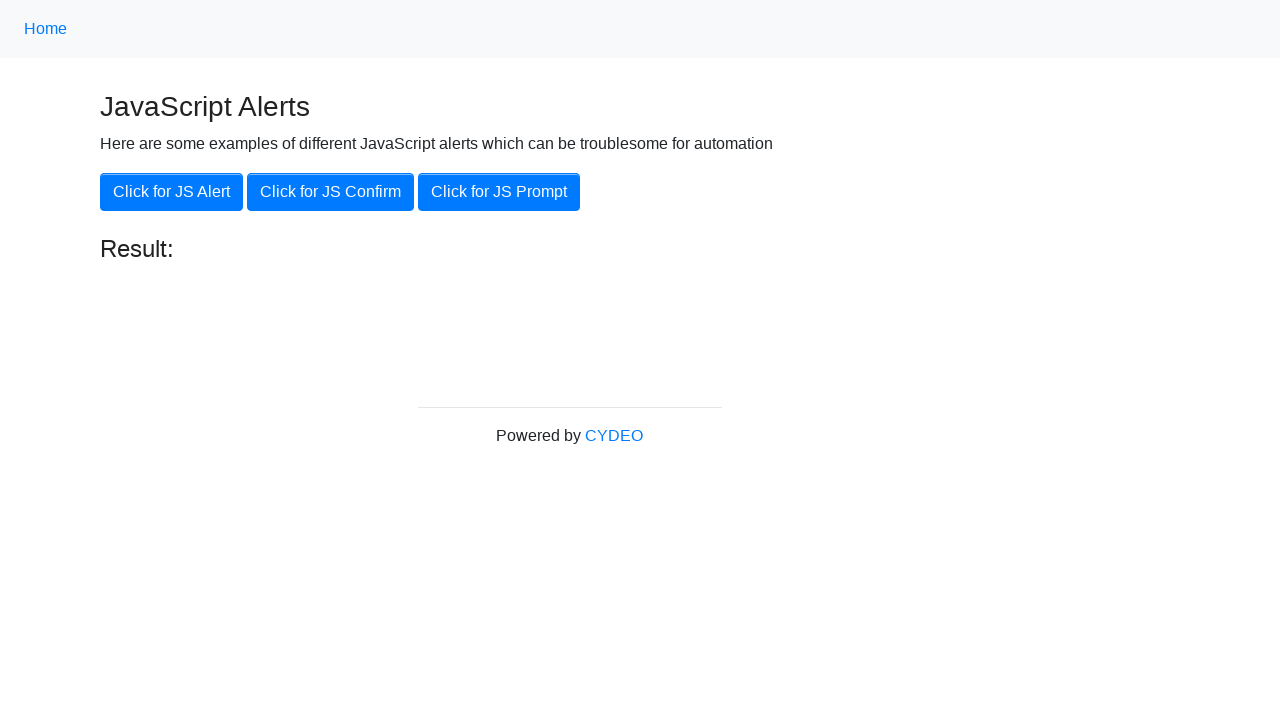

Navigated to JavaScript alerts practice page
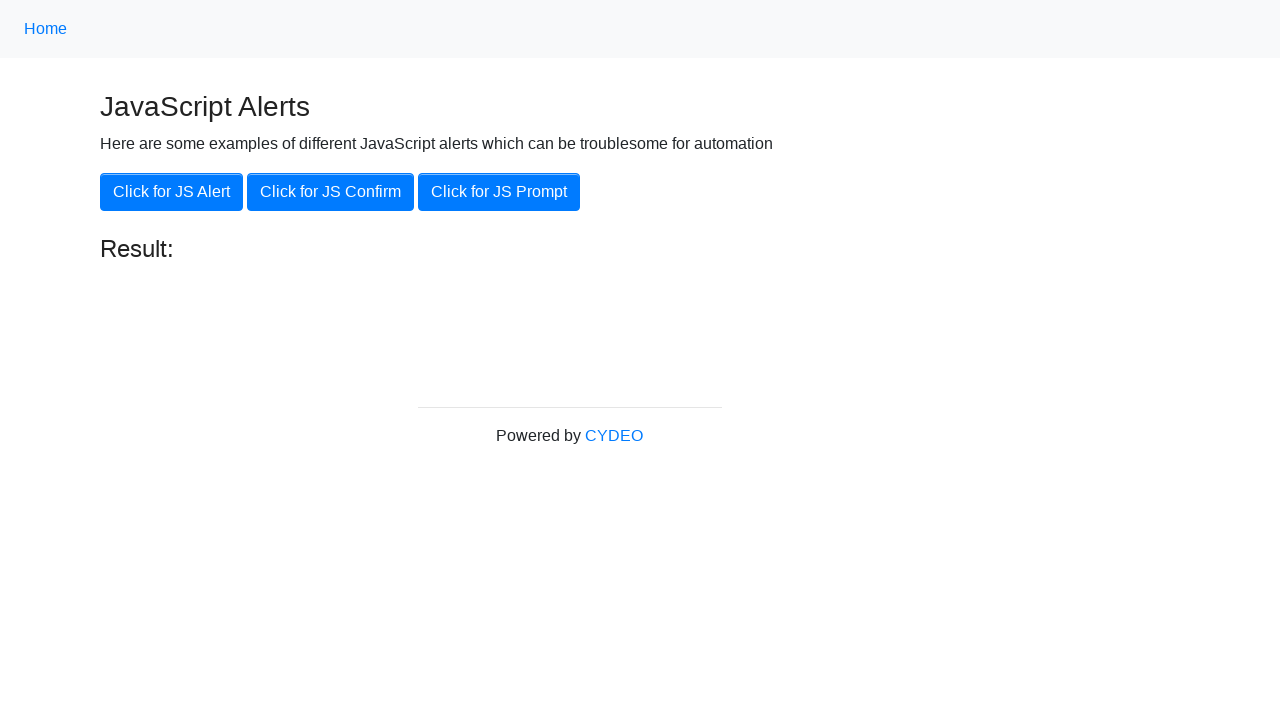

Clicked the JS Confirm button at (330, 192) on xpath=//button[.='Click for JS Confirm']
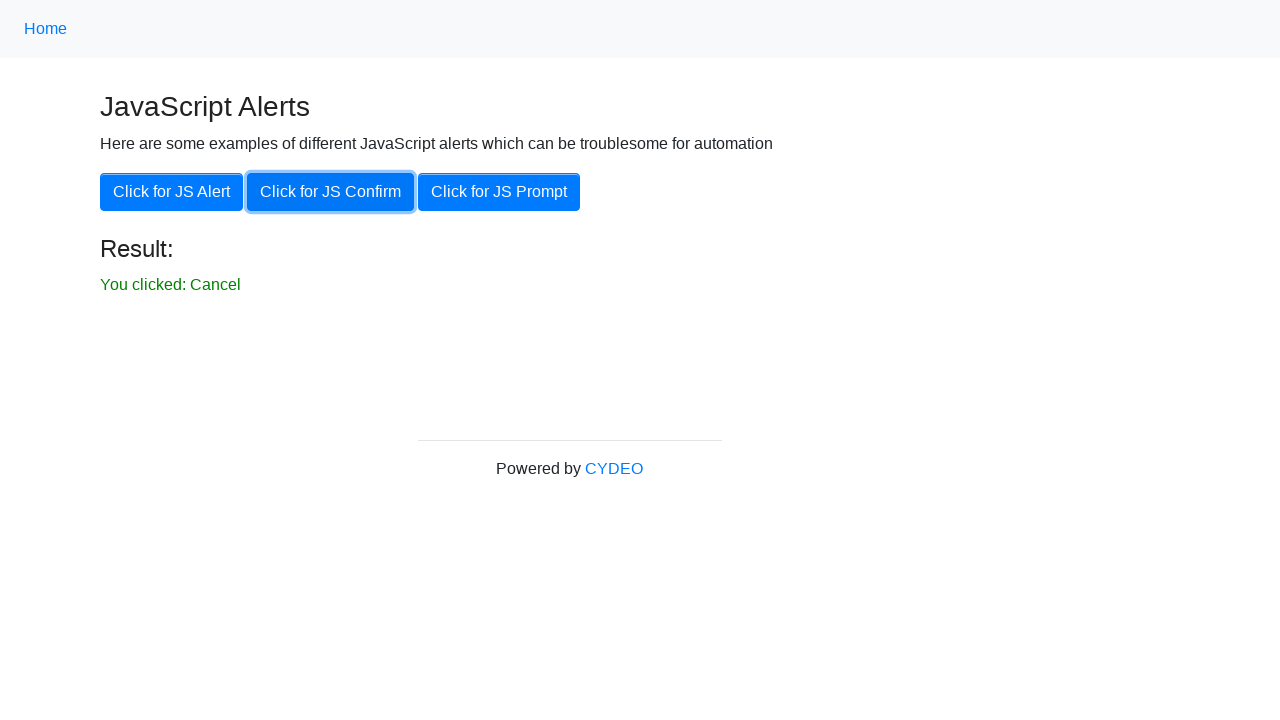

Set up dialog handler to accept alerts and clicked JS Confirm button at (330, 192) on xpath=//button[.='Click for JS Confirm']
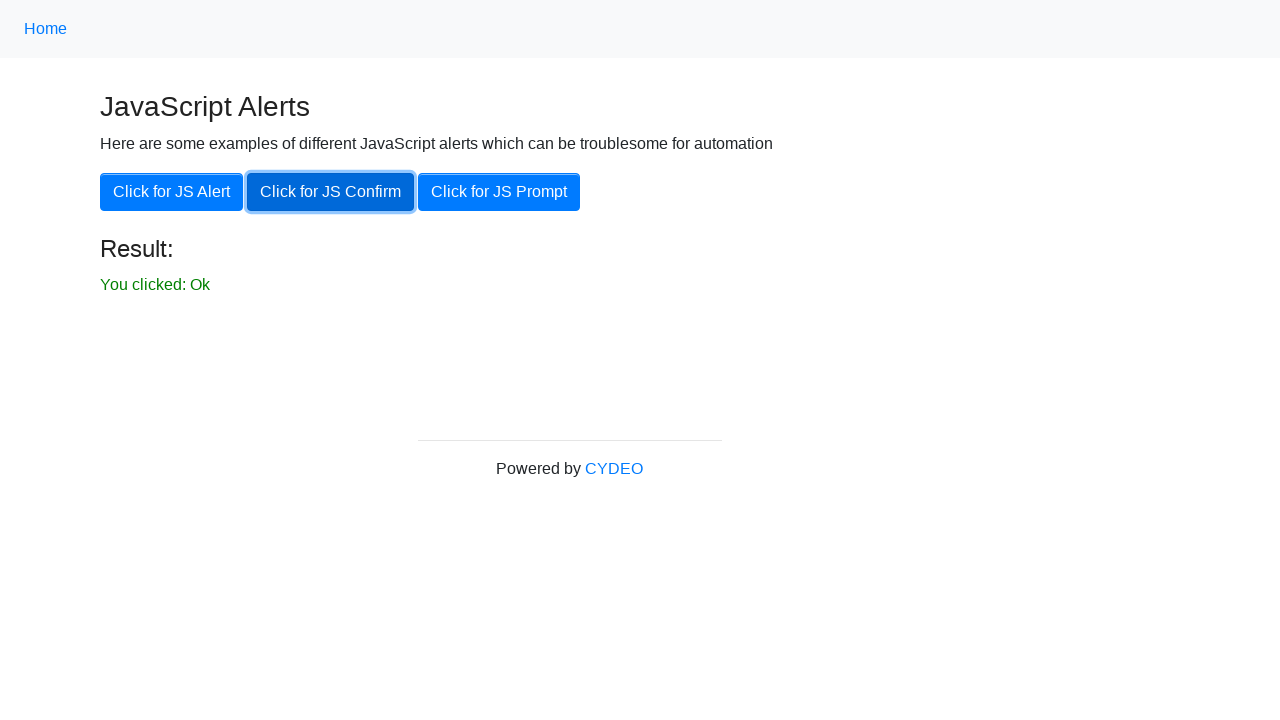

Located result element
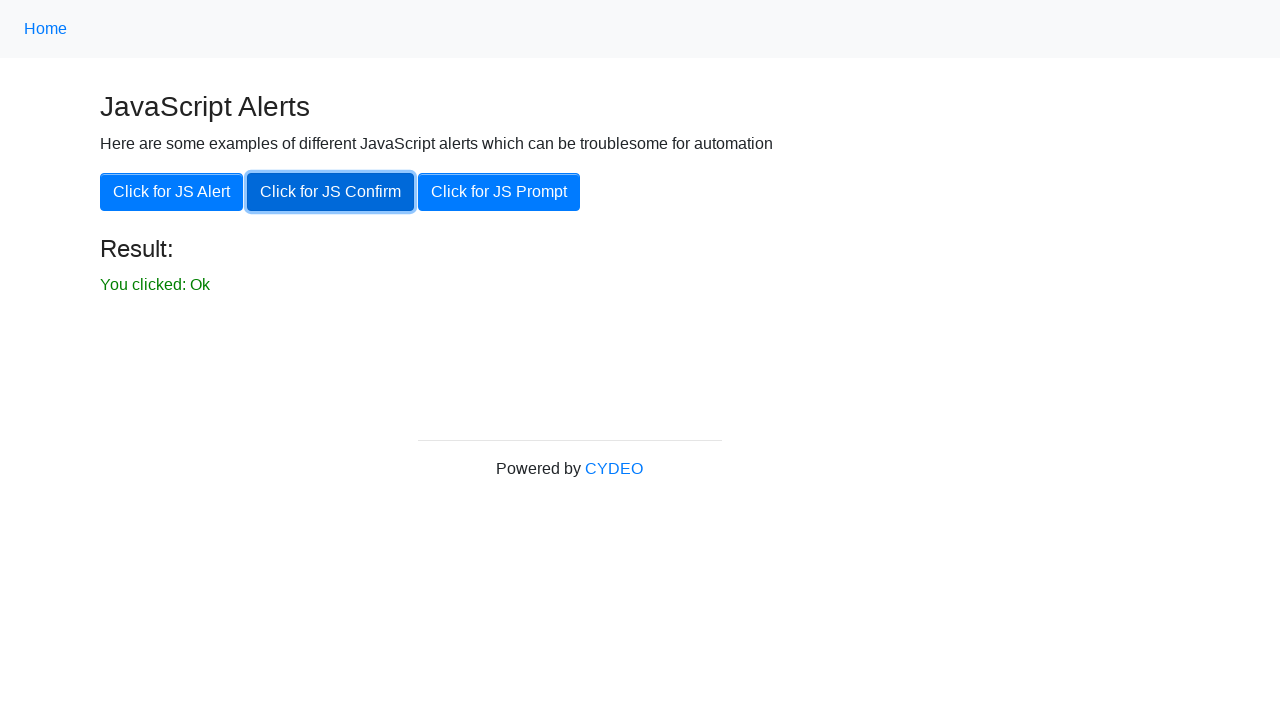

Verified result text is 'You clicked: Ok'
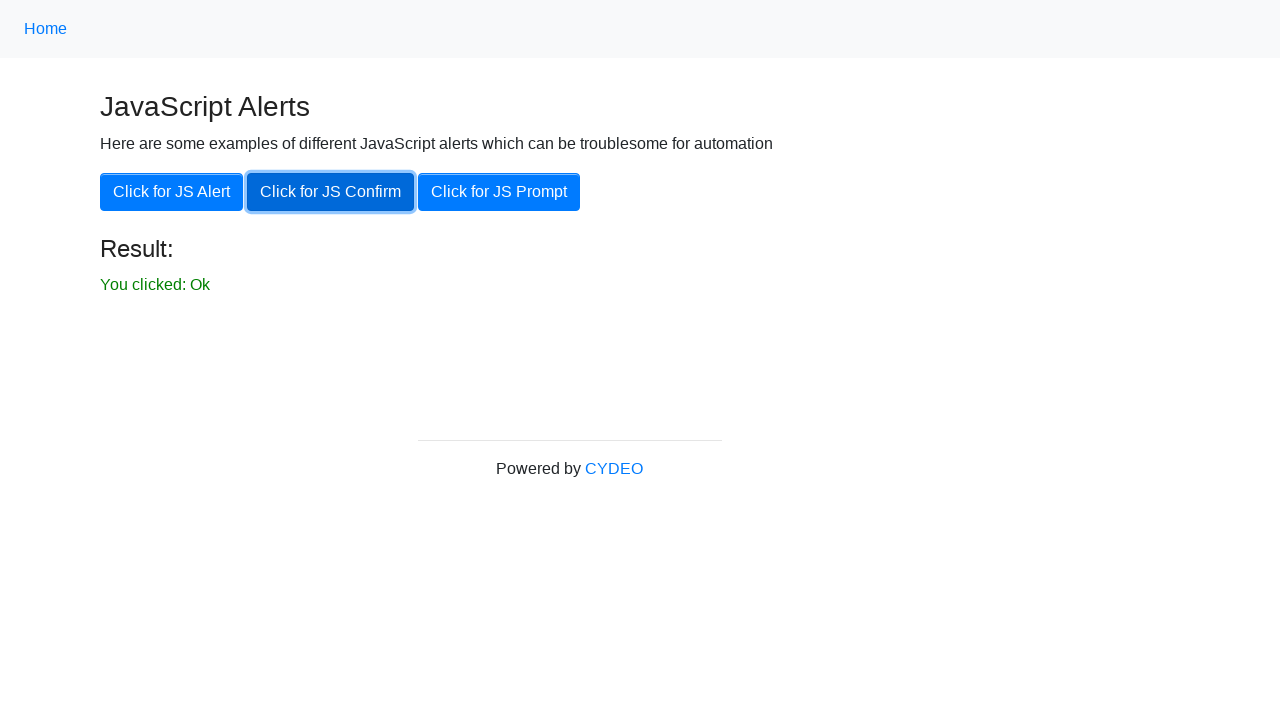

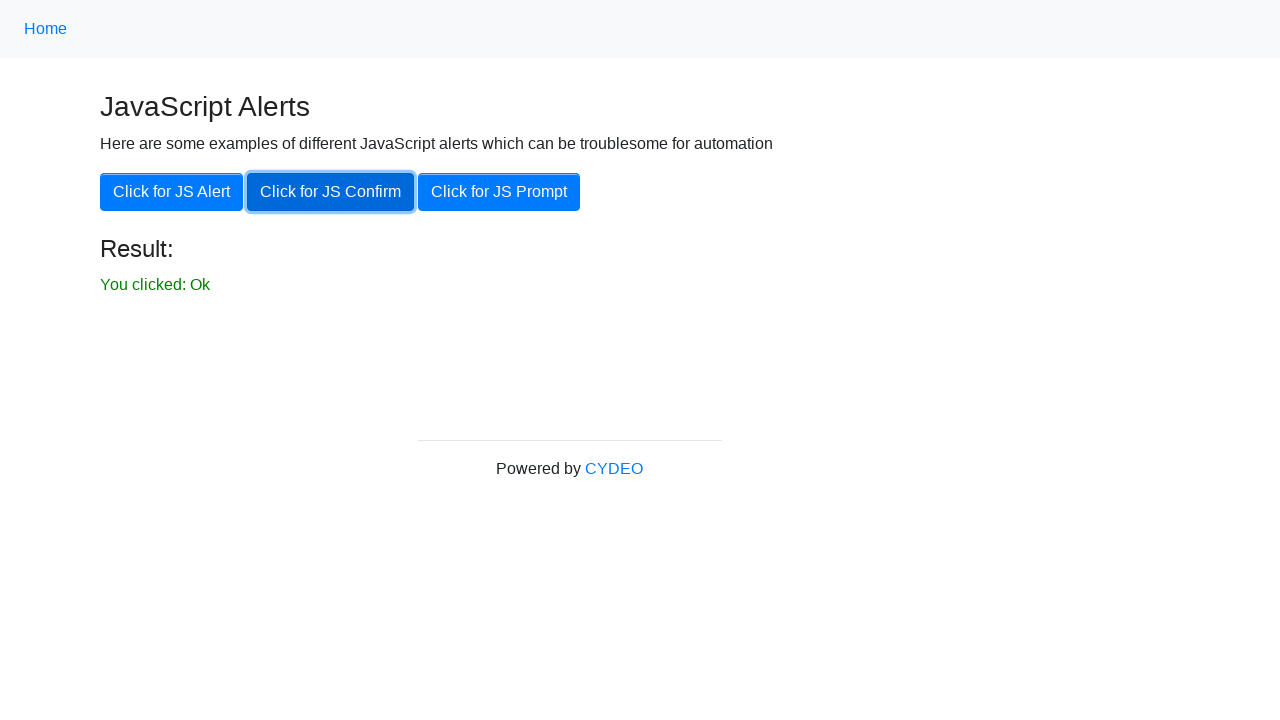